Tests pagination functionality by clicking the 'Next' button on the quotes page and verifying navigation to page 2

Starting URL: http://quotes.toscrape.com/

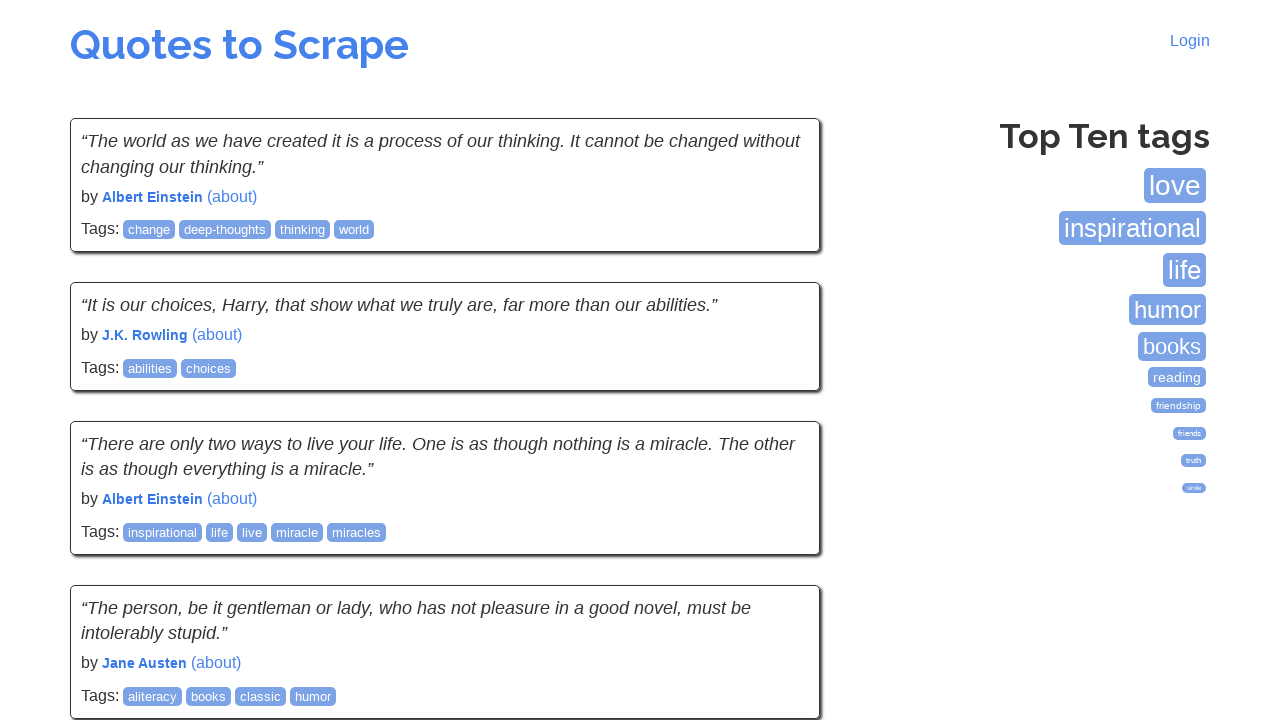

Clicked the 'Next' button to navigate to the next page at (778, 542) on li.next a
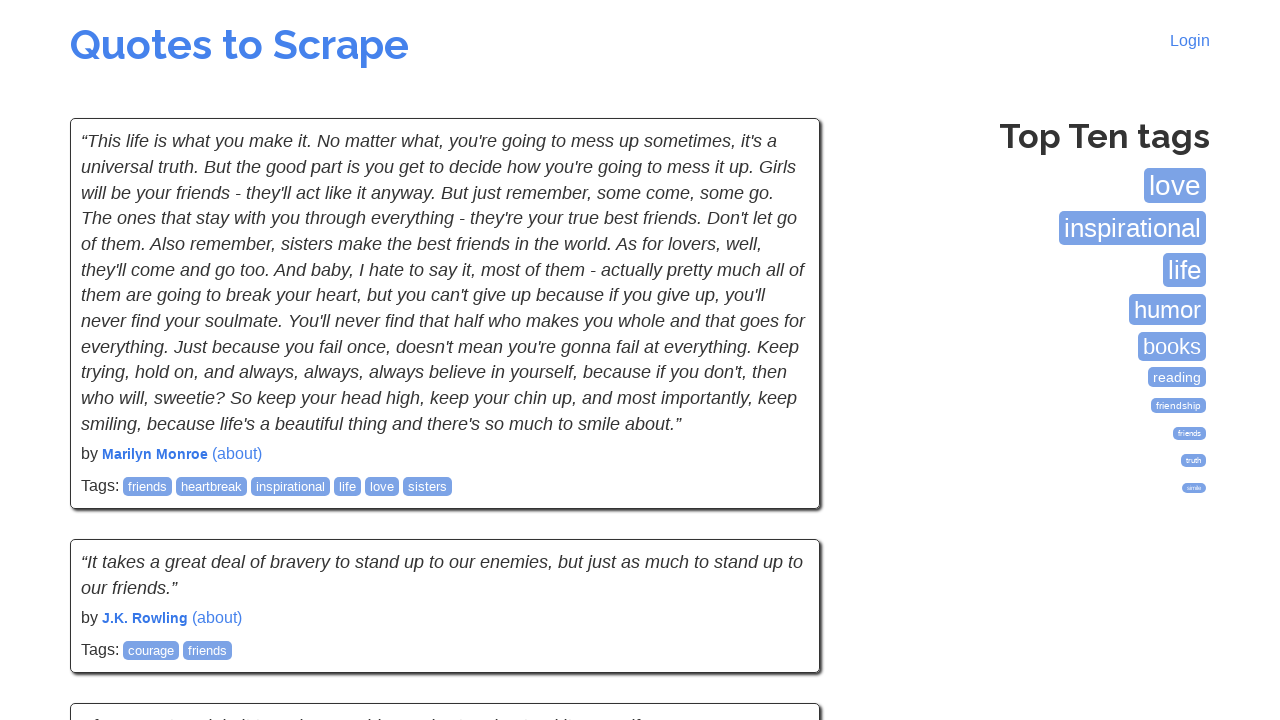

Verified navigation to page 2 by waiting for URL to match '**/page/2/**'
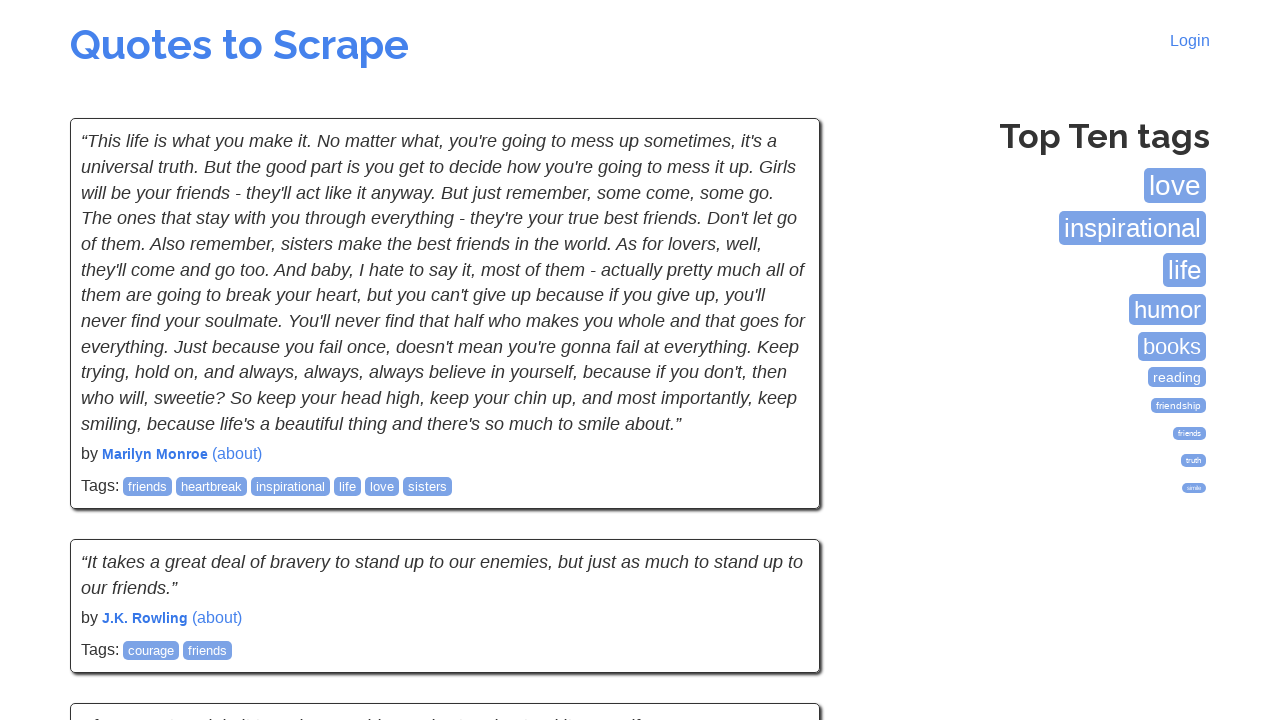

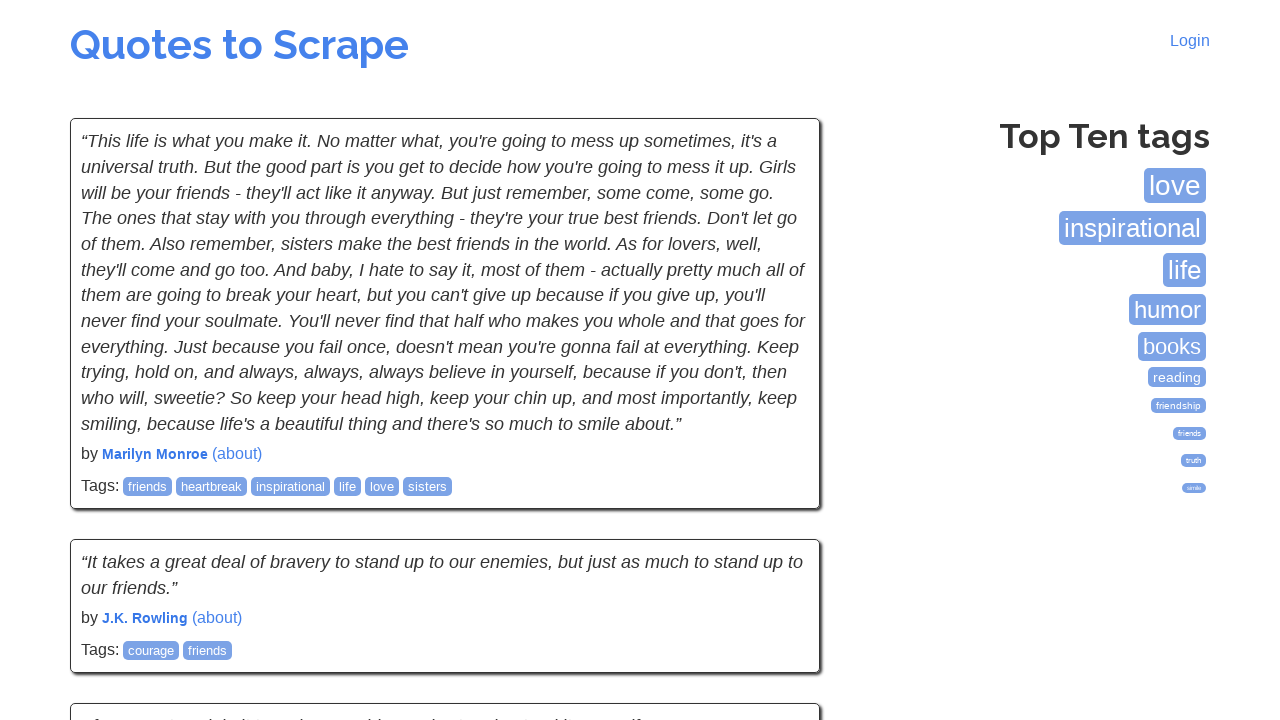